Tests dropdown selection by selecting an option by index from the Skills dropdown

Starting URL: https://demo.automationtesting.in/Register.html

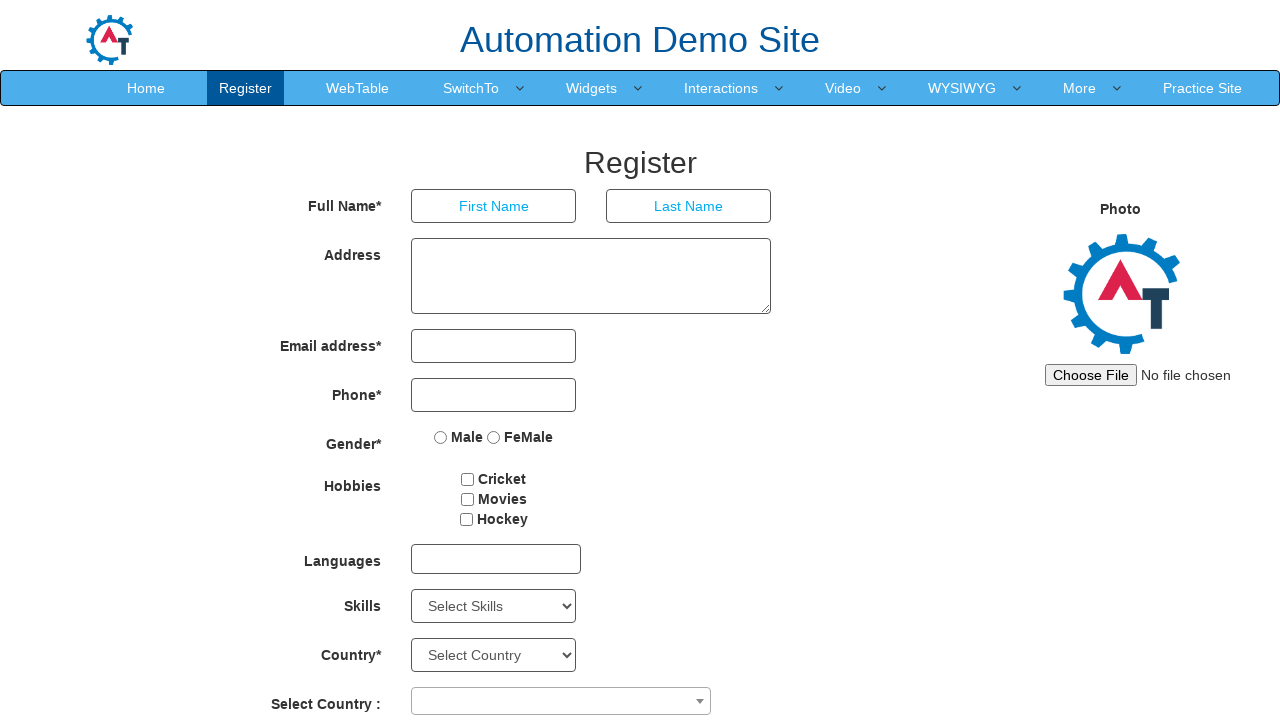

Navigated to registration page
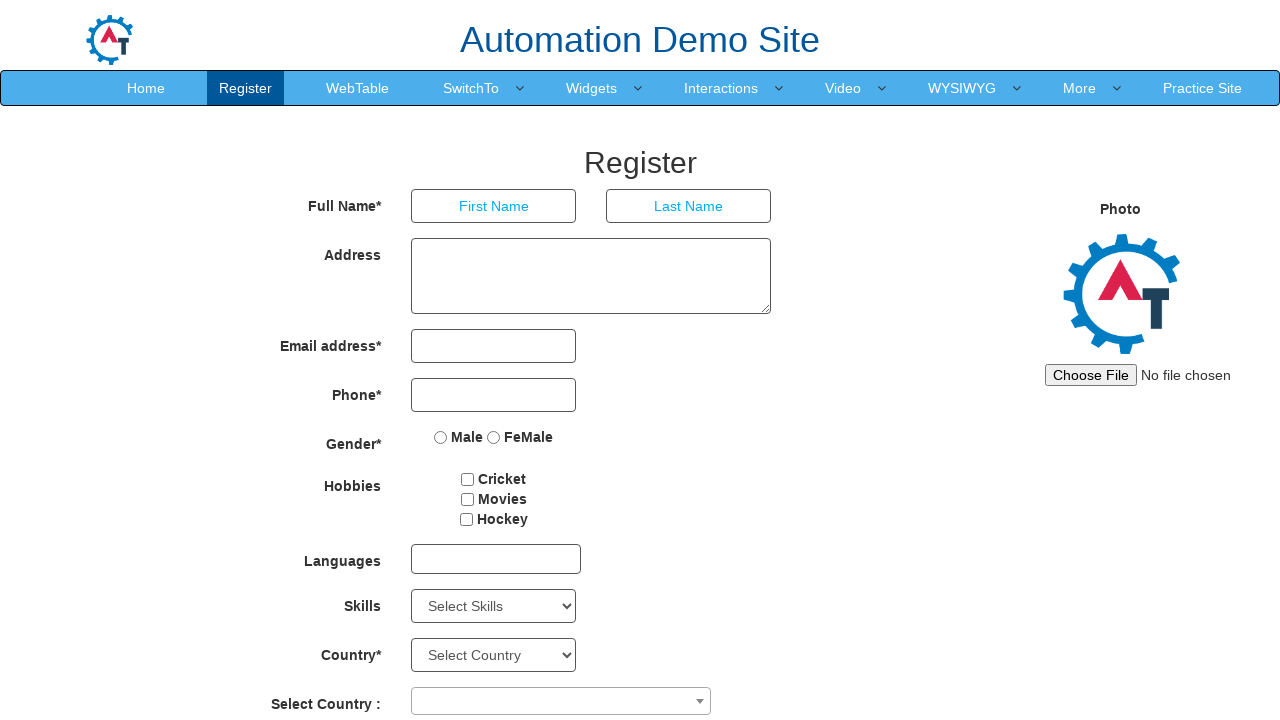

Selected option at index 5 from Skills dropdown on #Skills
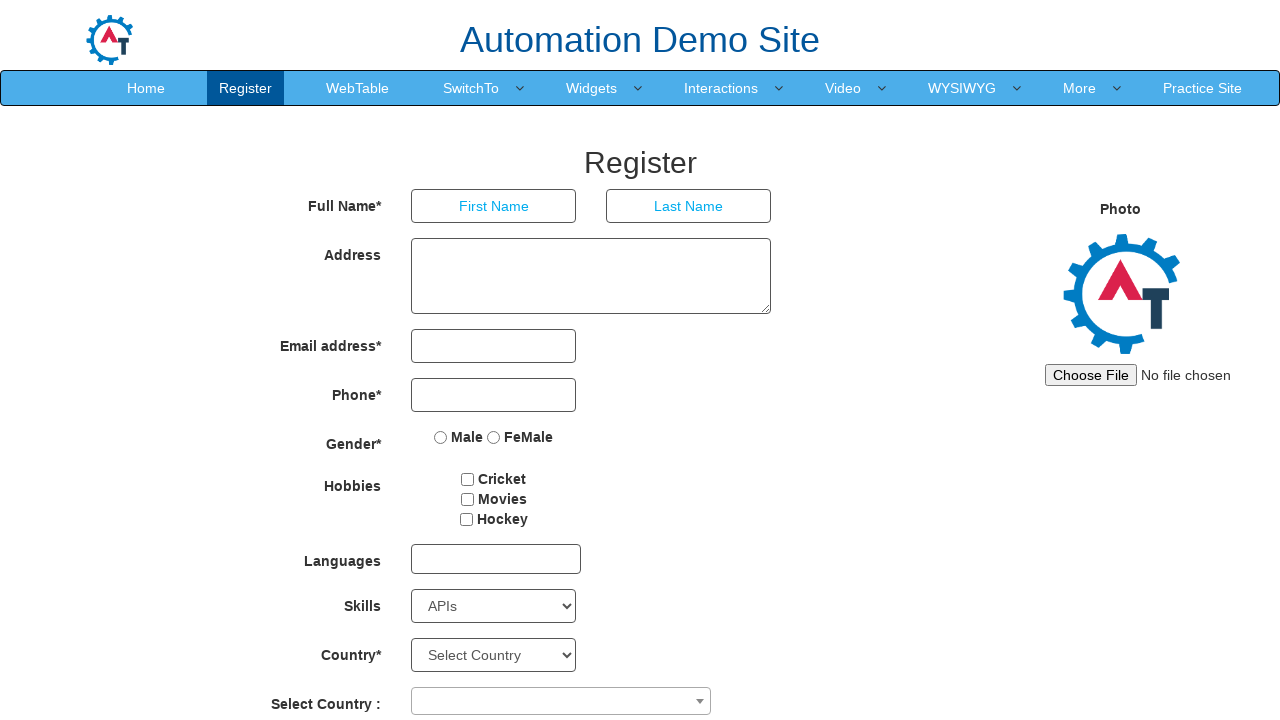

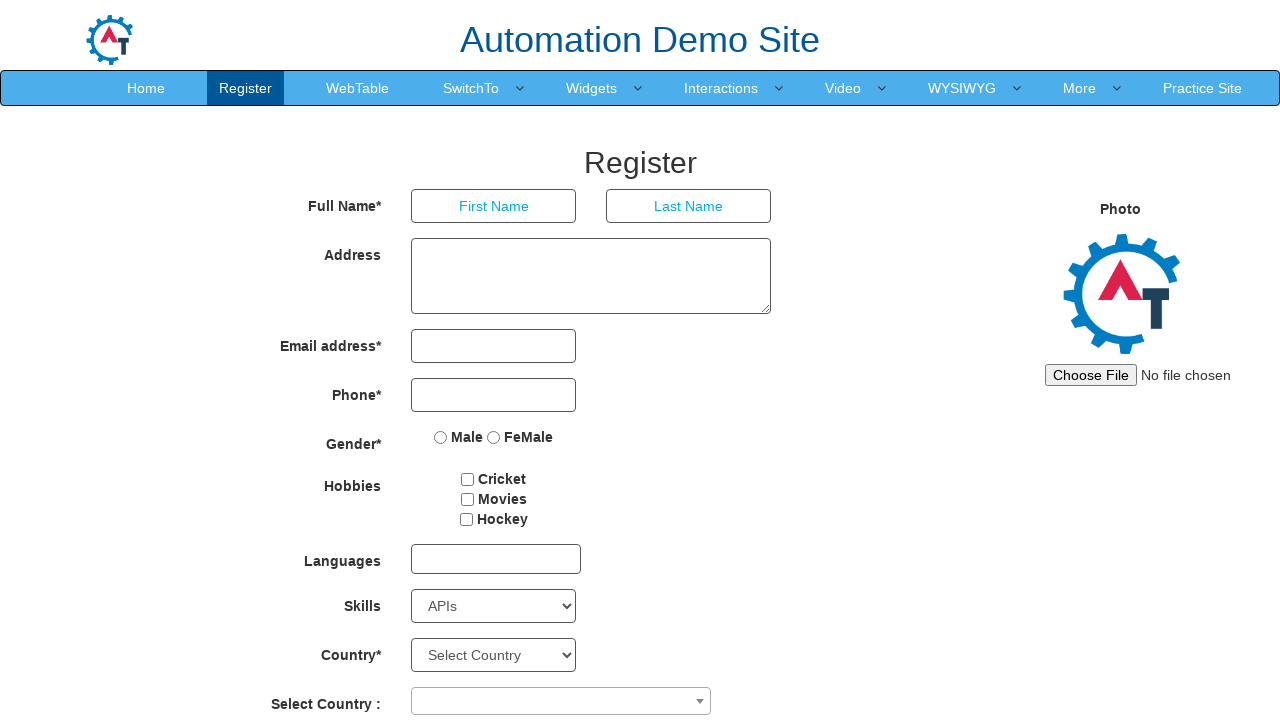